Tests JavaScript confirm dialog by clicking the JS Confirm button, dismissing the dialog, and verifying the cancel message

Starting URL: https://the-internet.herokuapp.com/javascript_alerts

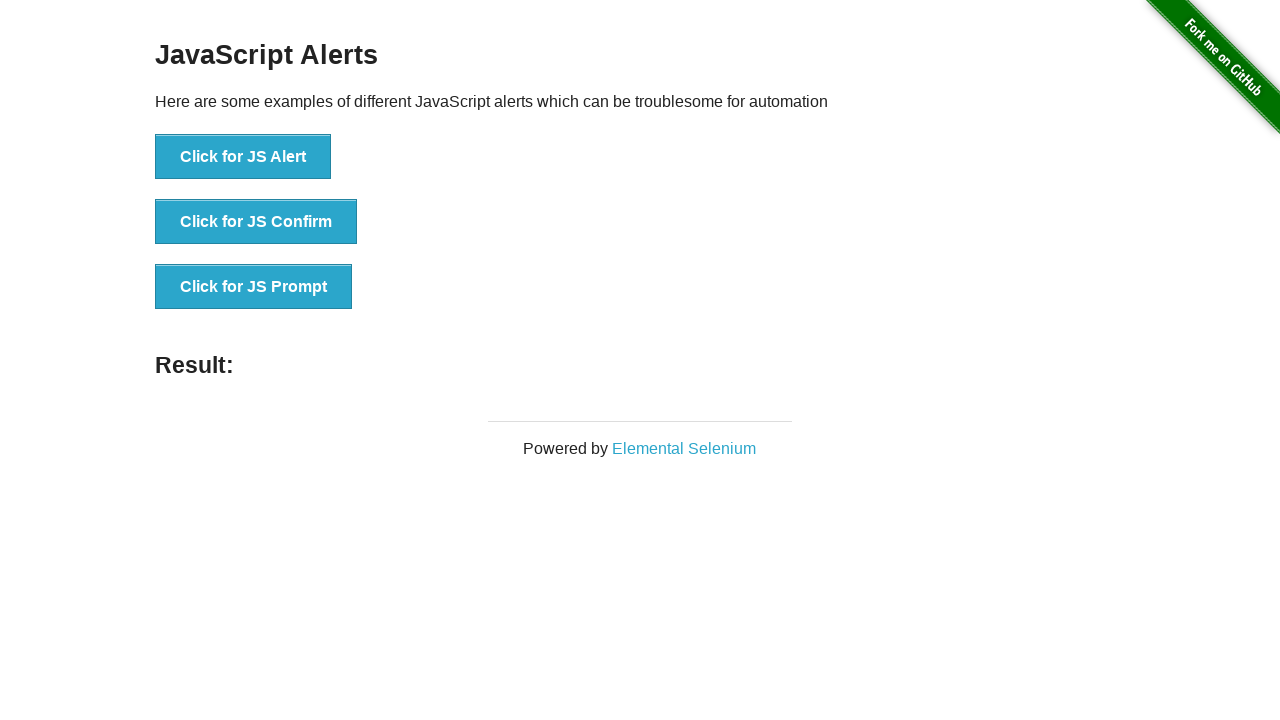

Navigated to JavaScript alerts page
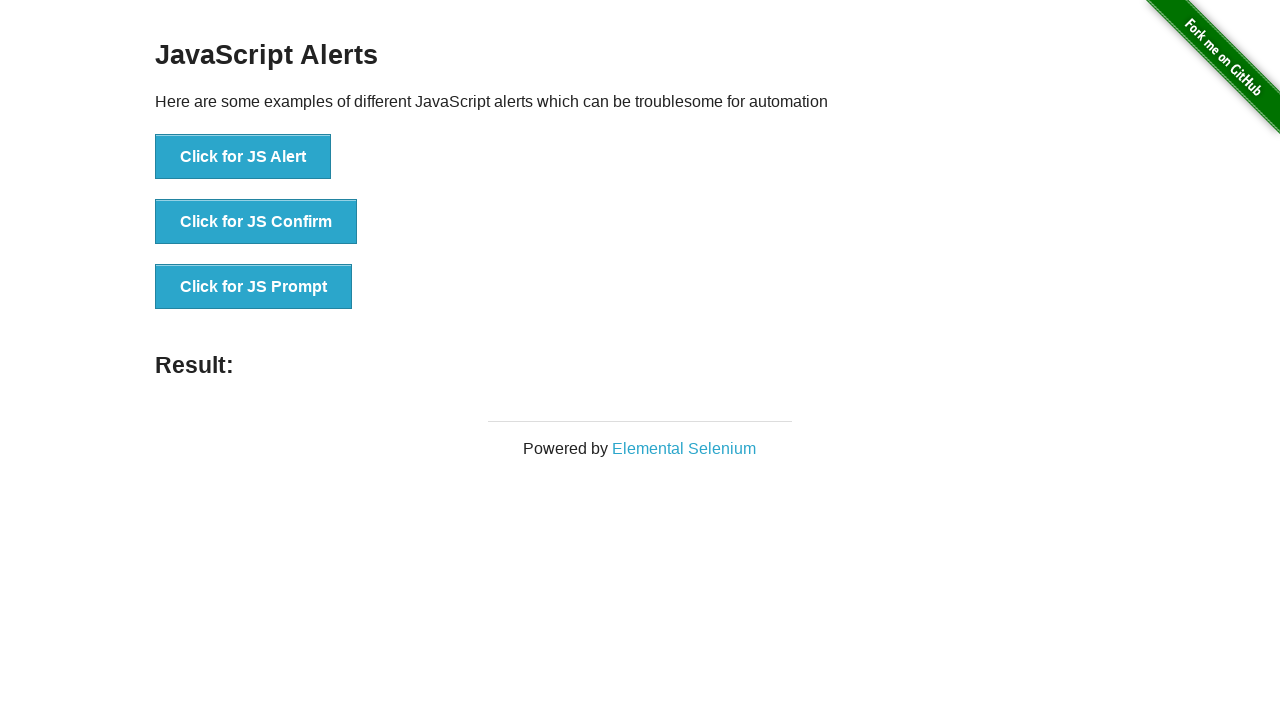

Clicked the 'Click for JS Confirm' button at (256, 222) on xpath=//button[.='Click for JS Confirm']
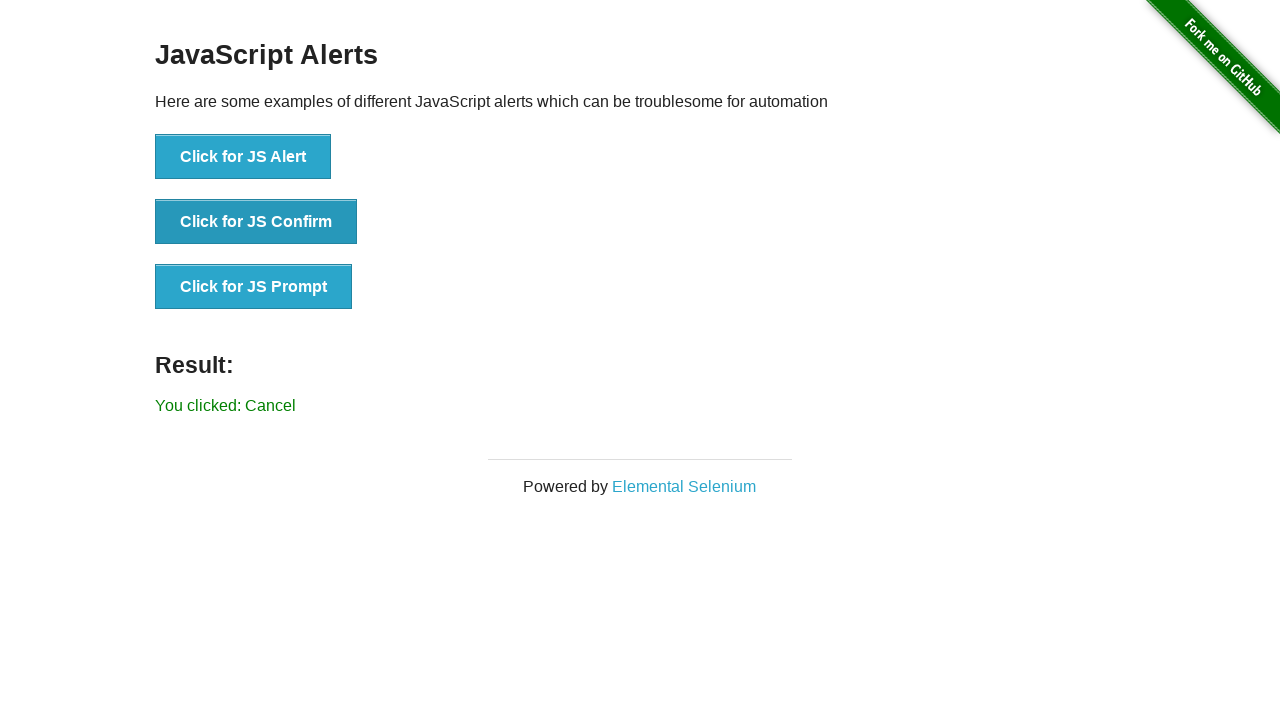

Set up dialog handler to dismiss the confirm dialog
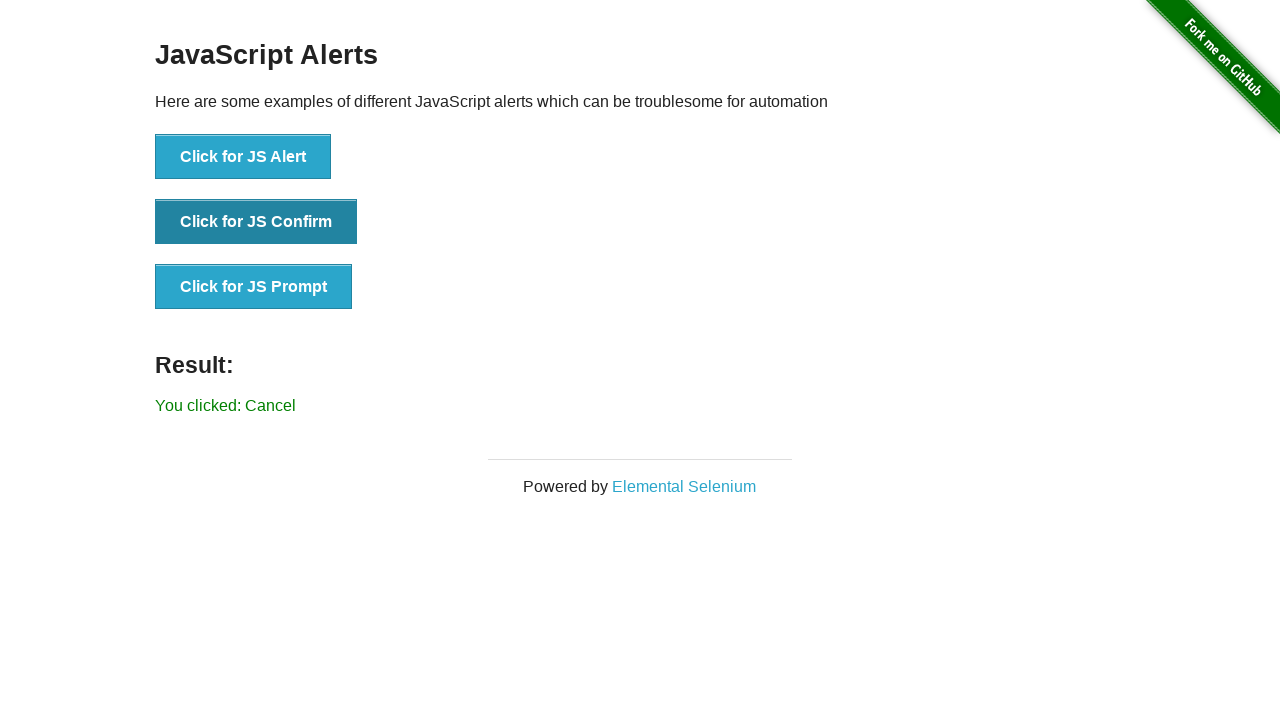

Verified result message is displayed after dismissing dialog
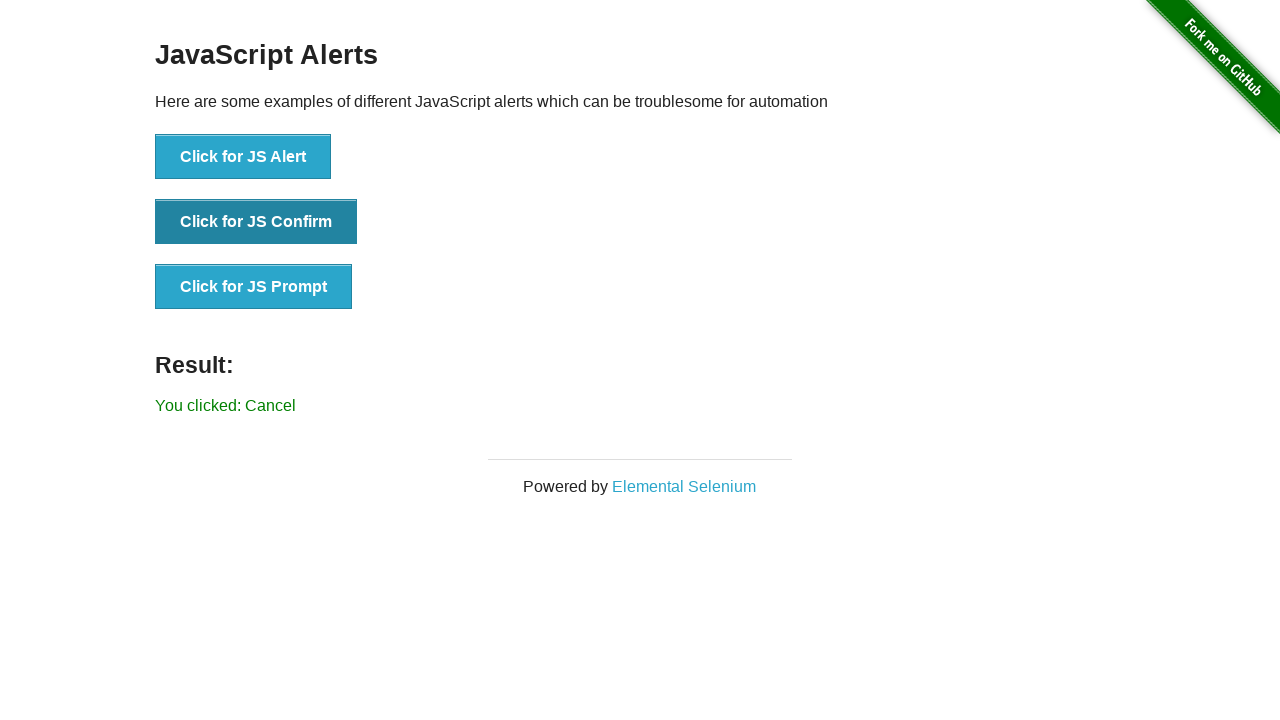

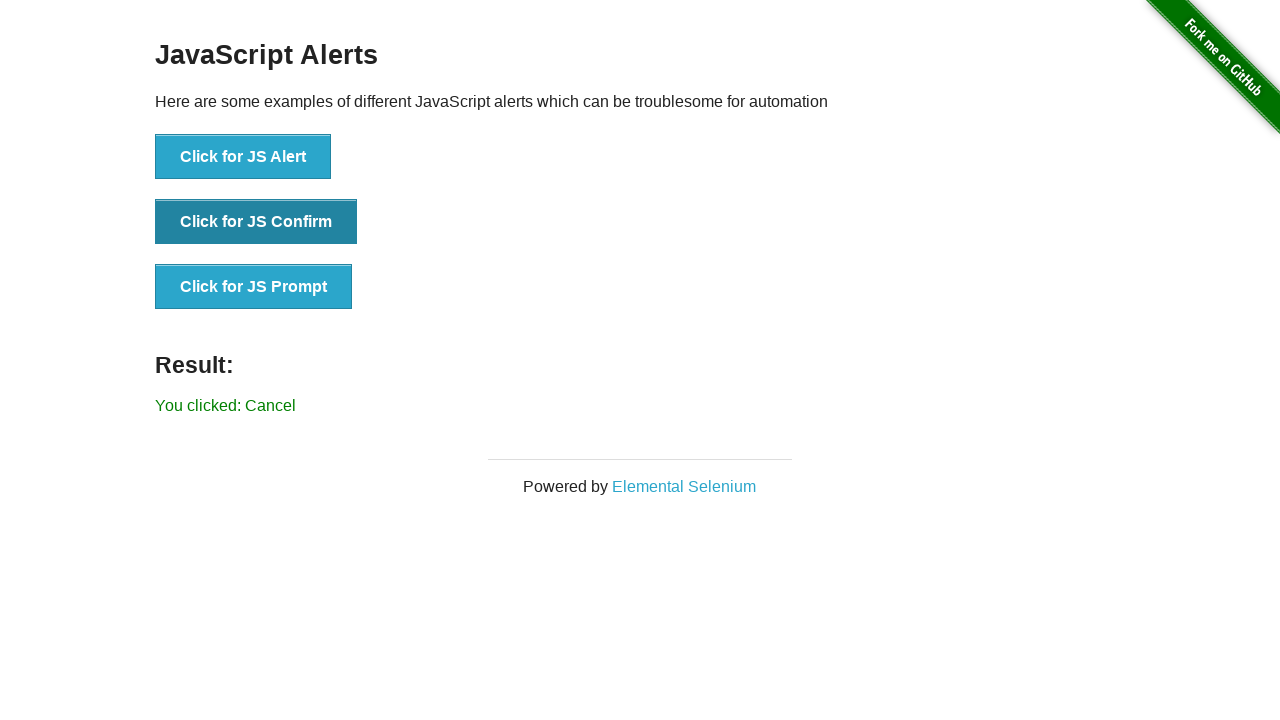